Tests marking all todo items as completed using the toggle all checkbox

Starting URL: https://demo.playwright.dev/todomvc

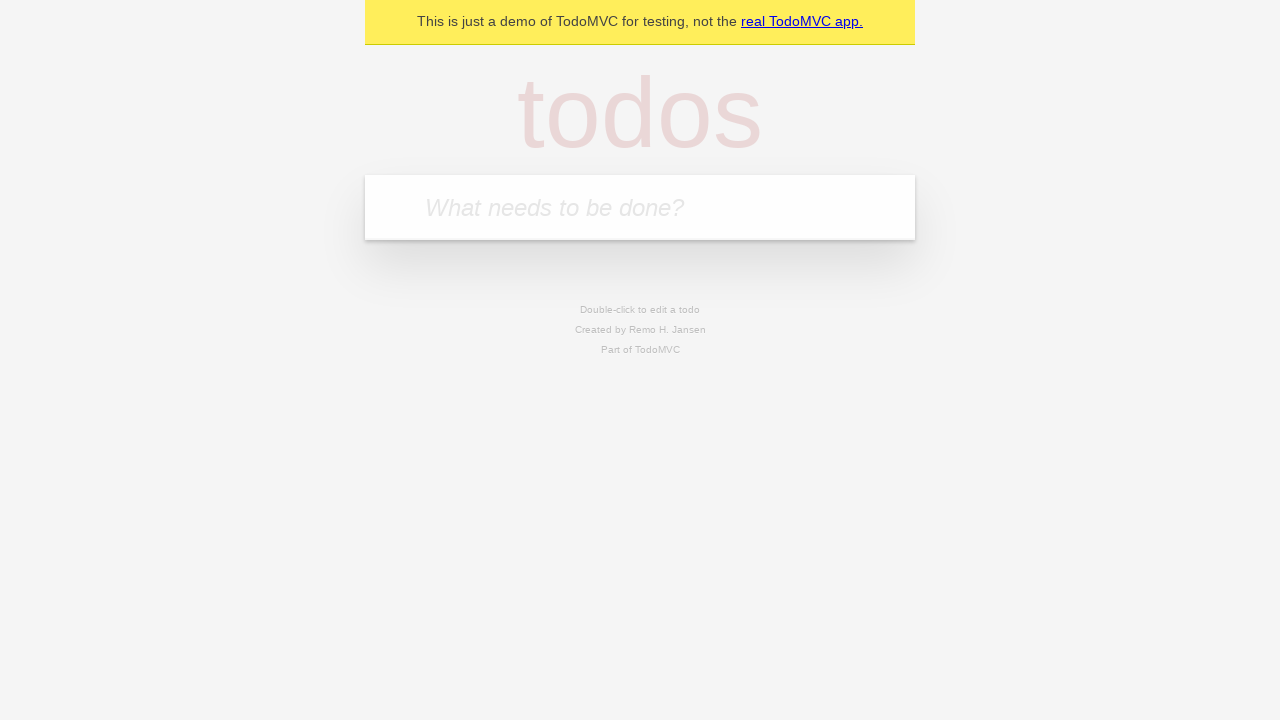

Navigated to TodoMVC demo application
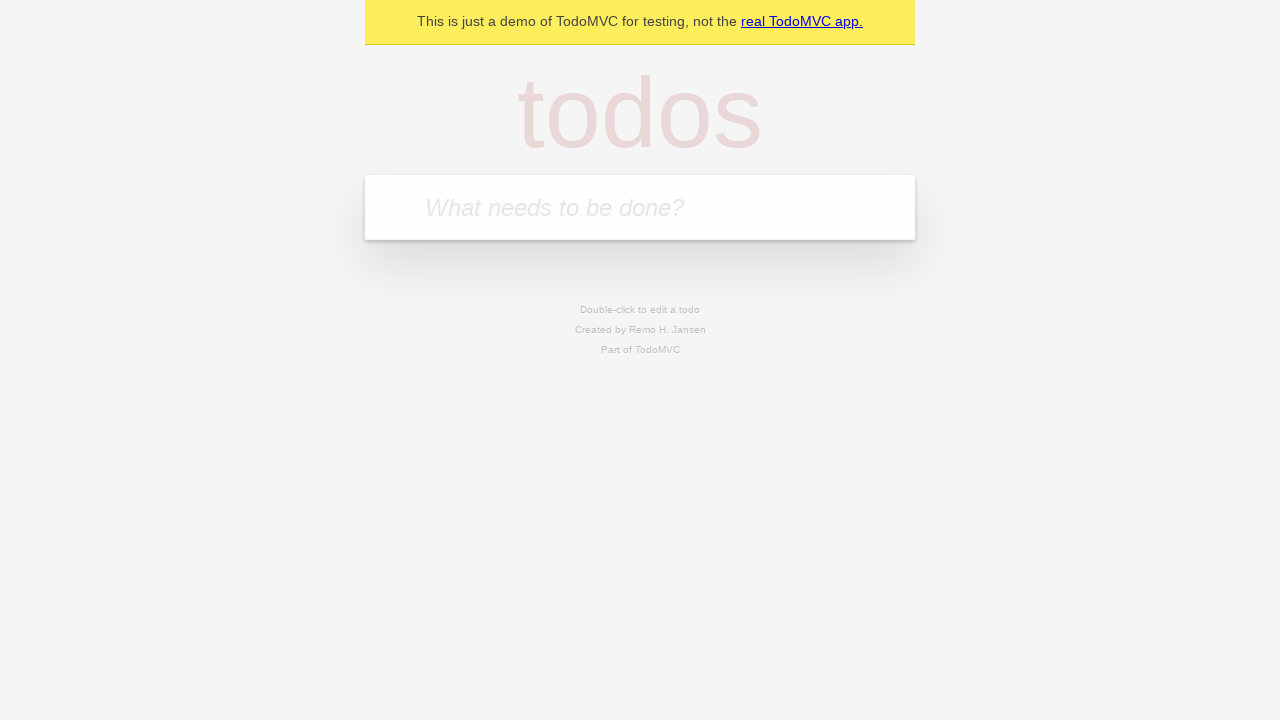

Located the new todo input field
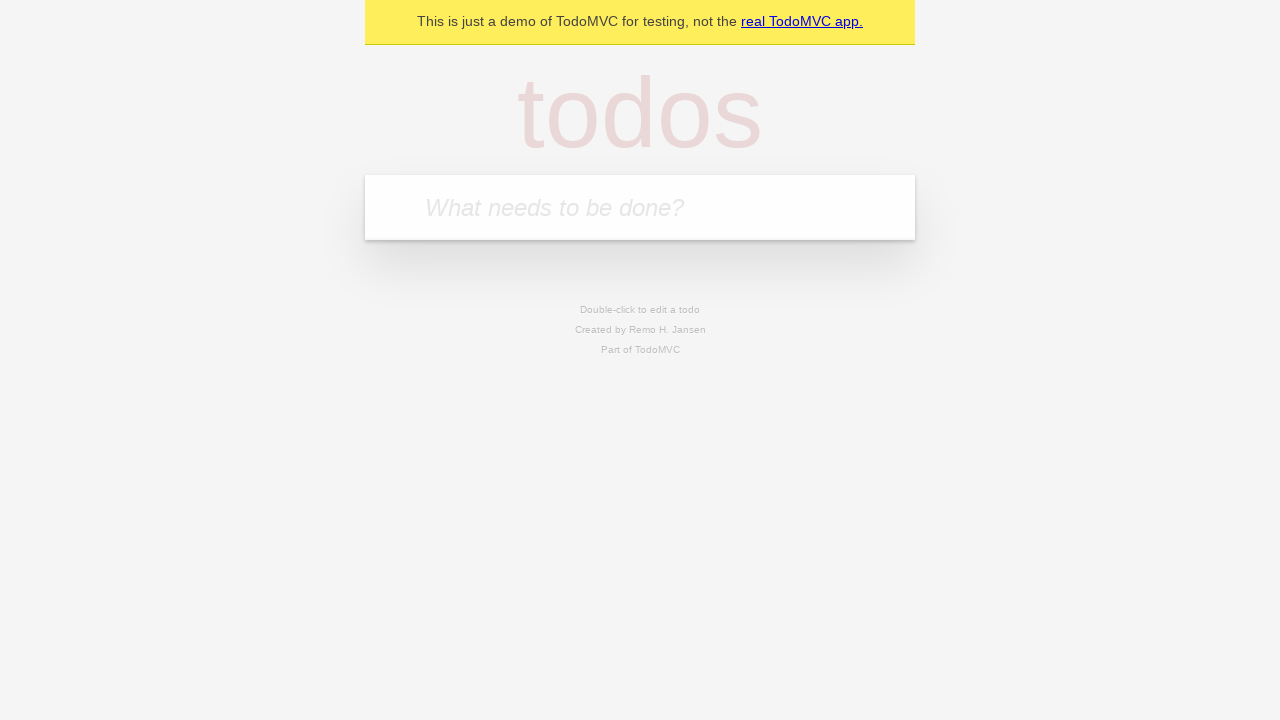

Filled new todo input with 'buy some cheese' on internal:attr=[placeholder="What needs to be done?"i]
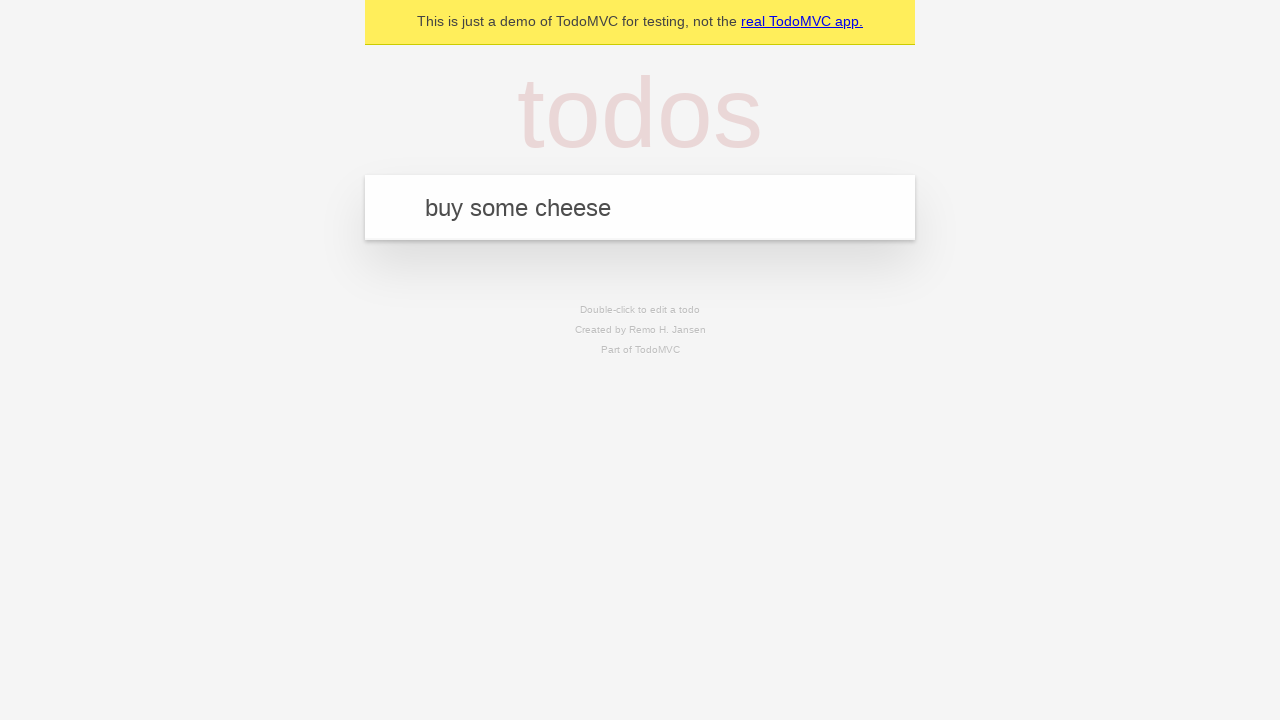

Pressed Enter to create todo item 'buy some cheese' on internal:attr=[placeholder="What needs to be done?"i]
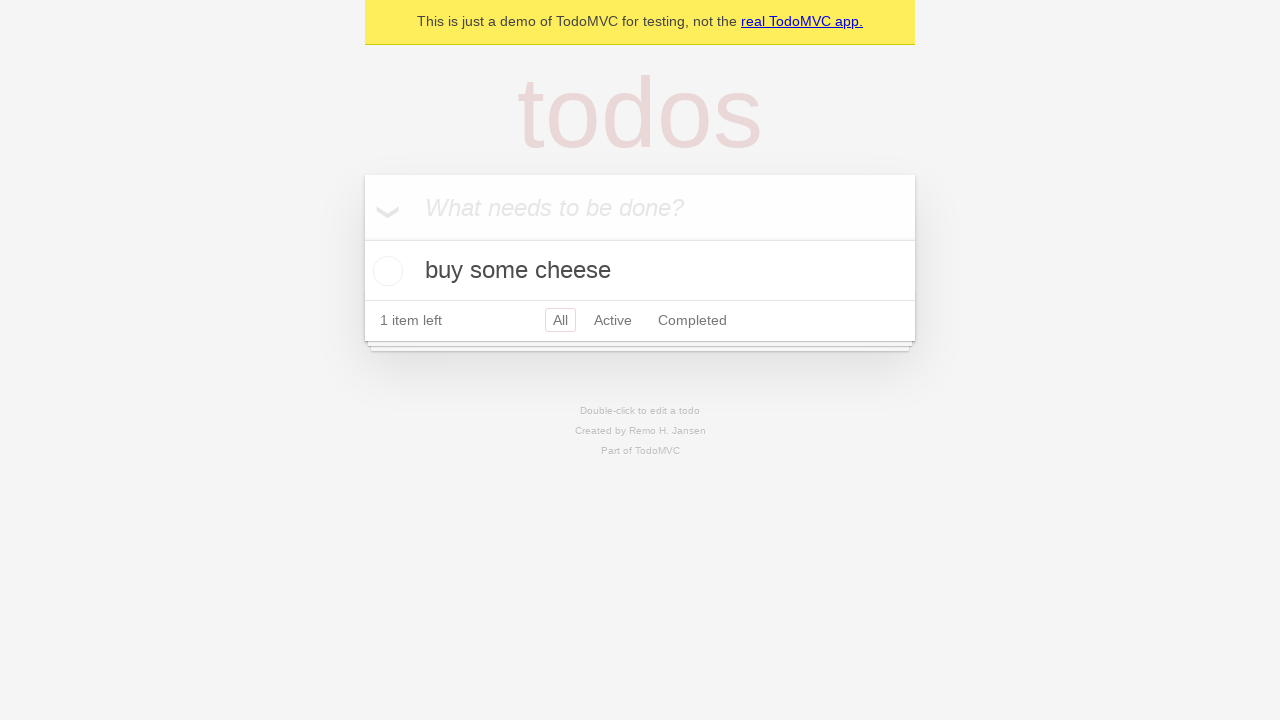

Filled new todo input with 'feed the cat' on internal:attr=[placeholder="What needs to be done?"i]
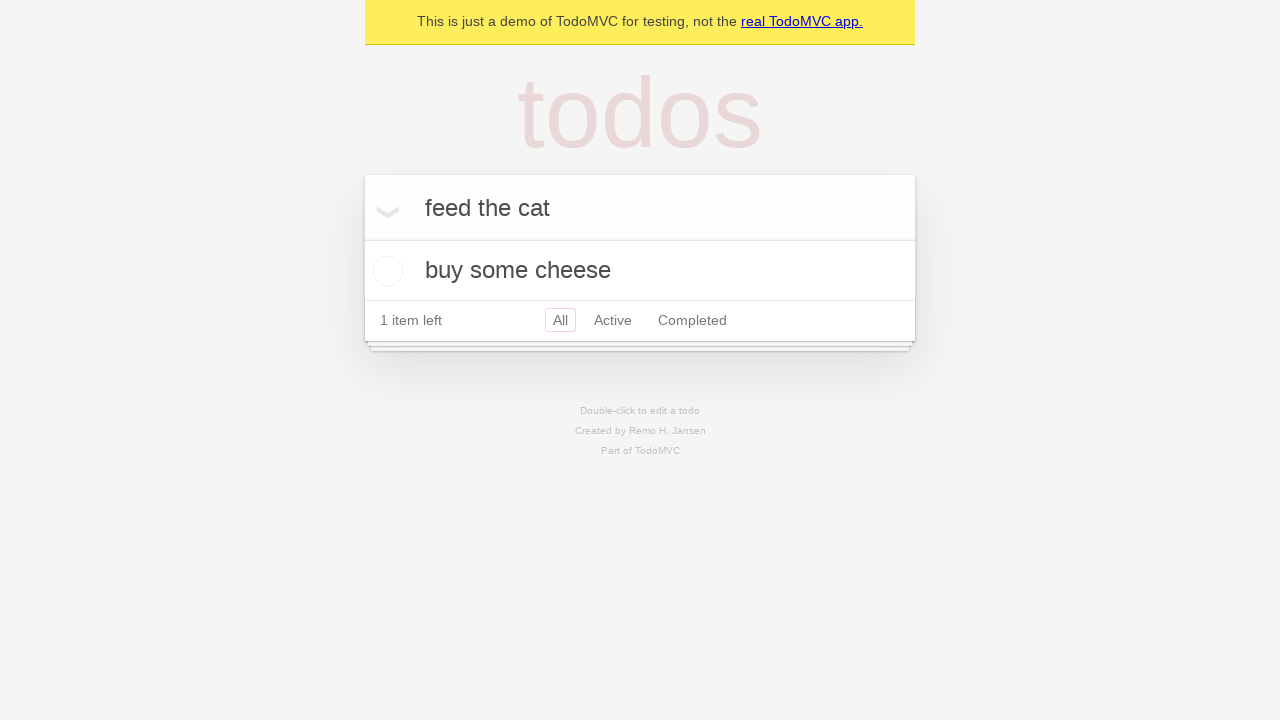

Pressed Enter to create todo item 'feed the cat' on internal:attr=[placeholder="What needs to be done?"i]
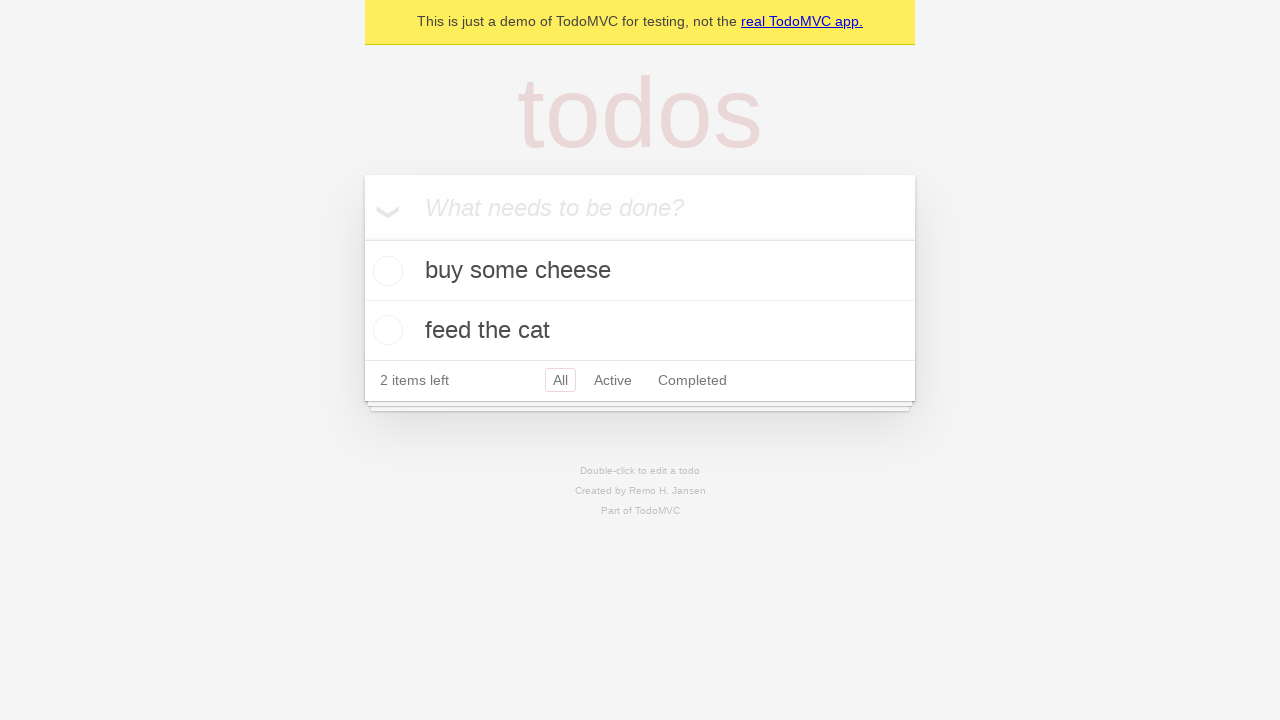

Filled new todo input with 'book a doctors appointment' on internal:attr=[placeholder="What needs to be done?"i]
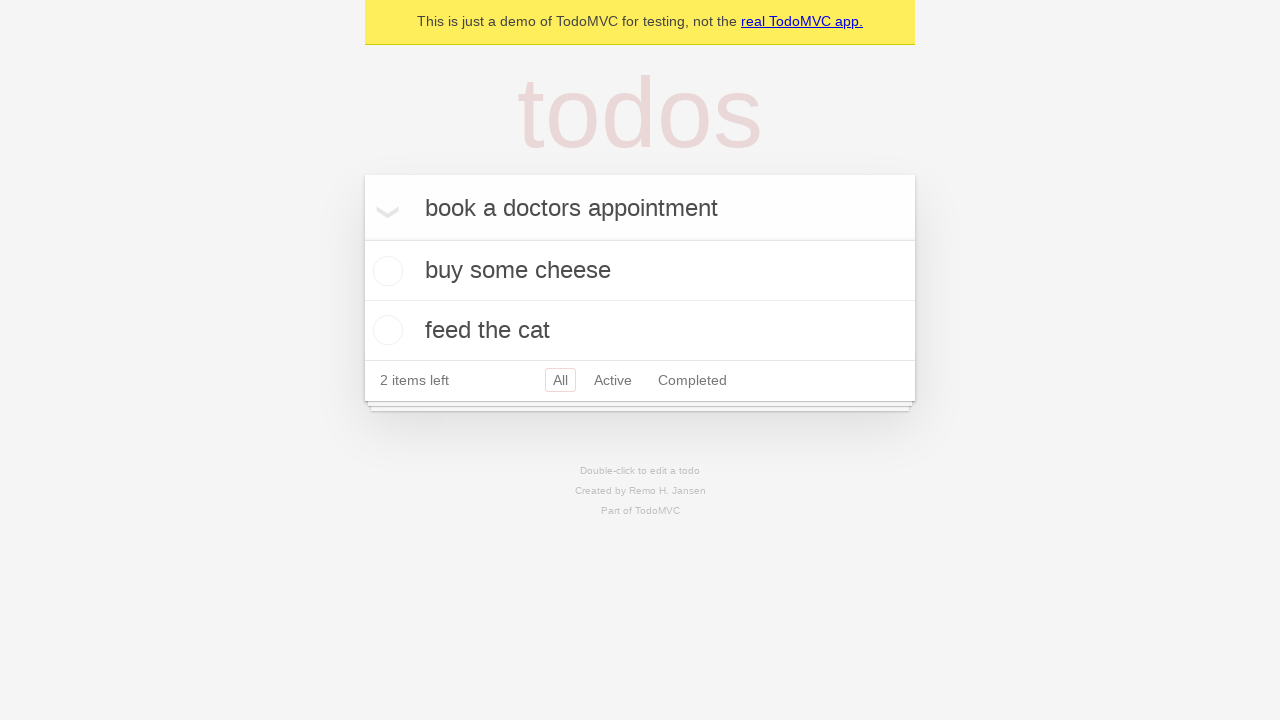

Pressed Enter to create todo item 'book a doctors appointment' on internal:attr=[placeholder="What needs to be done?"i]
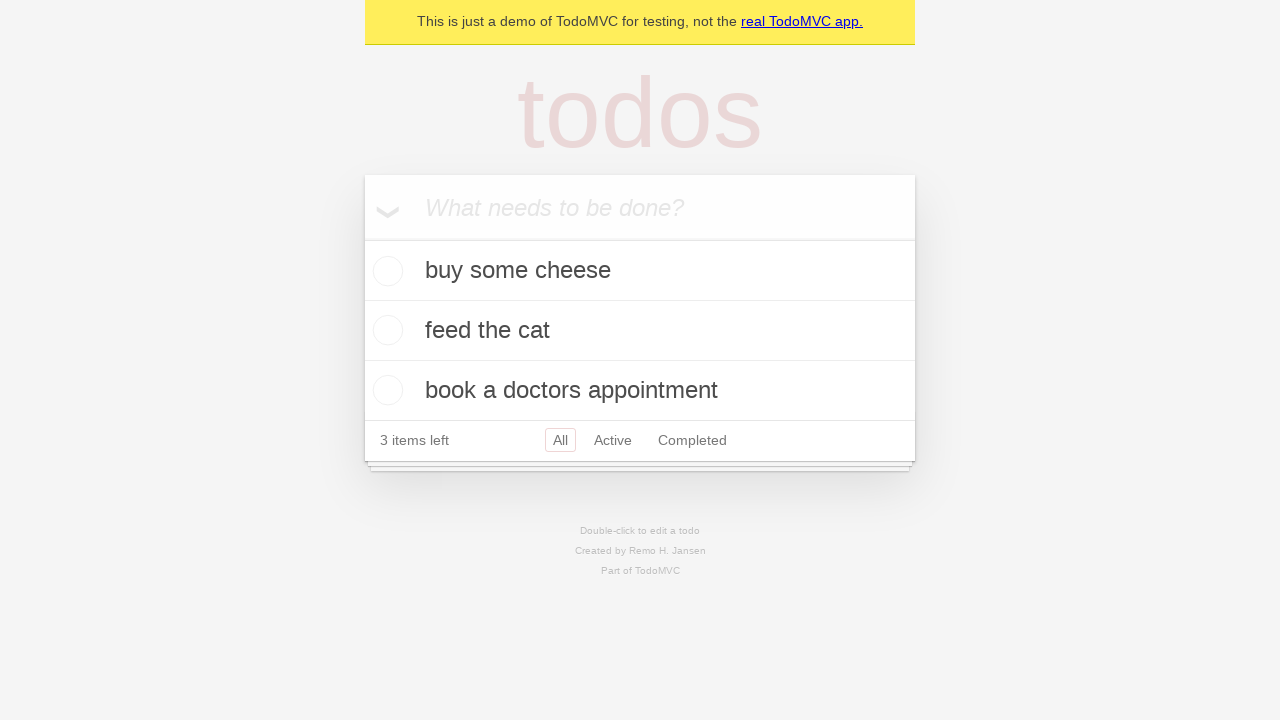

Checked the 'Mark all as complete' toggle checkbox at (362, 238) on internal:label="Mark all as complete"i
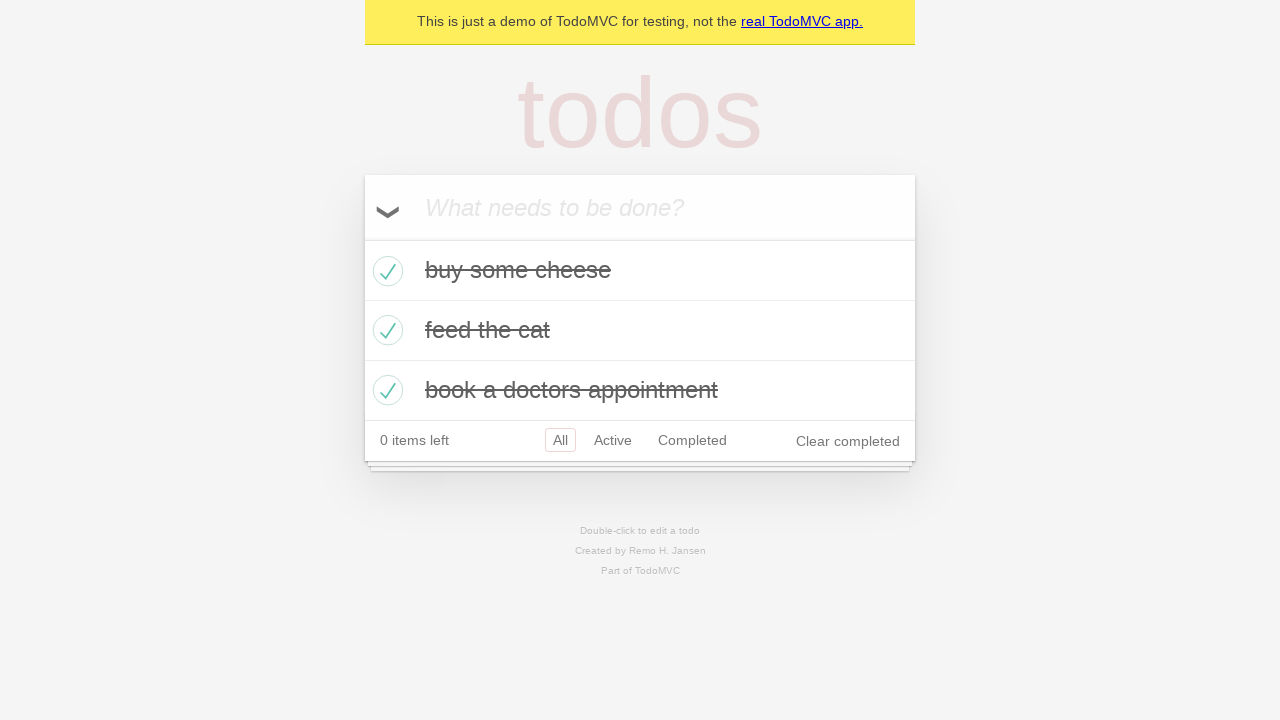

Verified all todo items are marked as completed
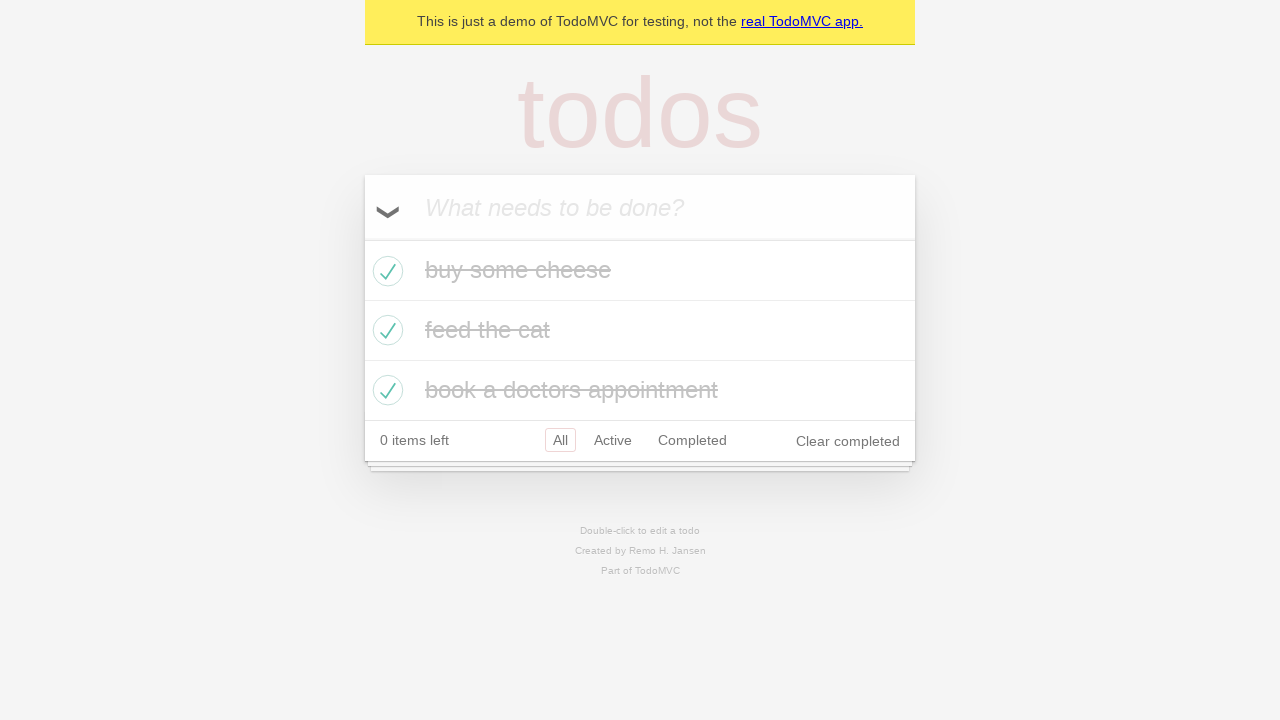

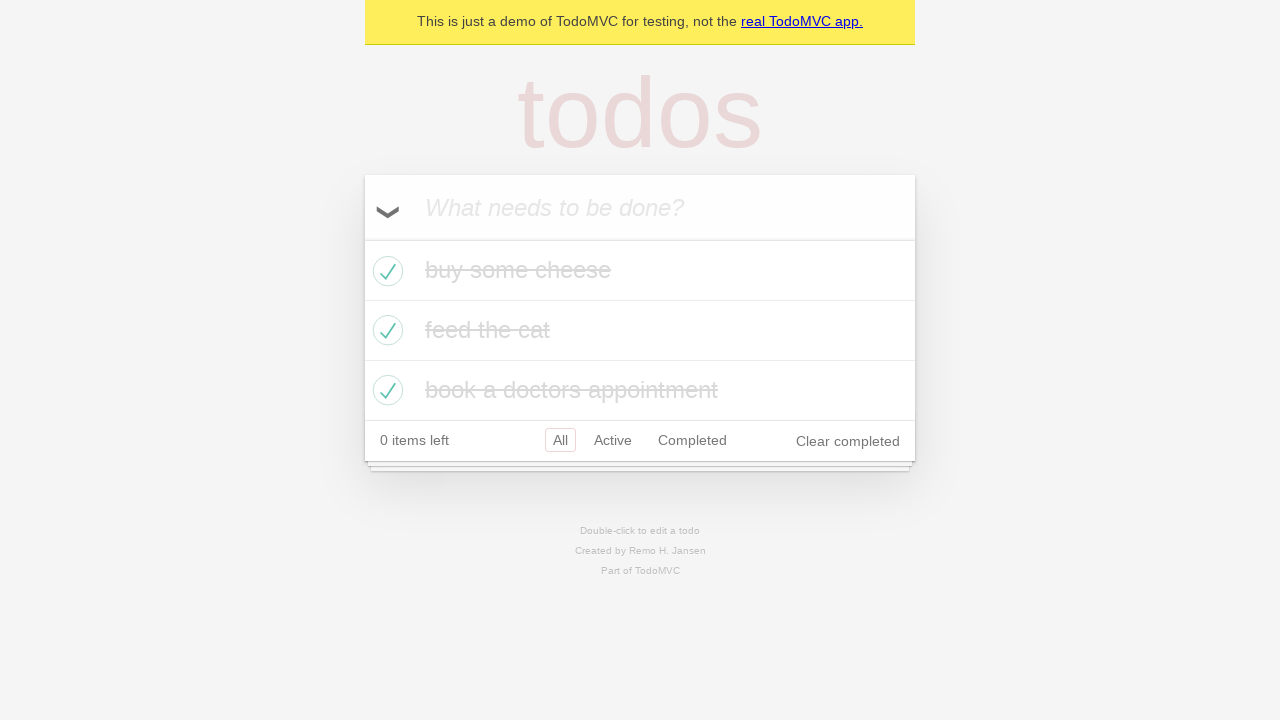